Tests the Date Picker widget functionality on DemoQA by navigating to the Widgets section, opening Date Picker, and selecting dates from both the Select Date and Date and Time picker fields.

Starting URL: https://demoqa.com

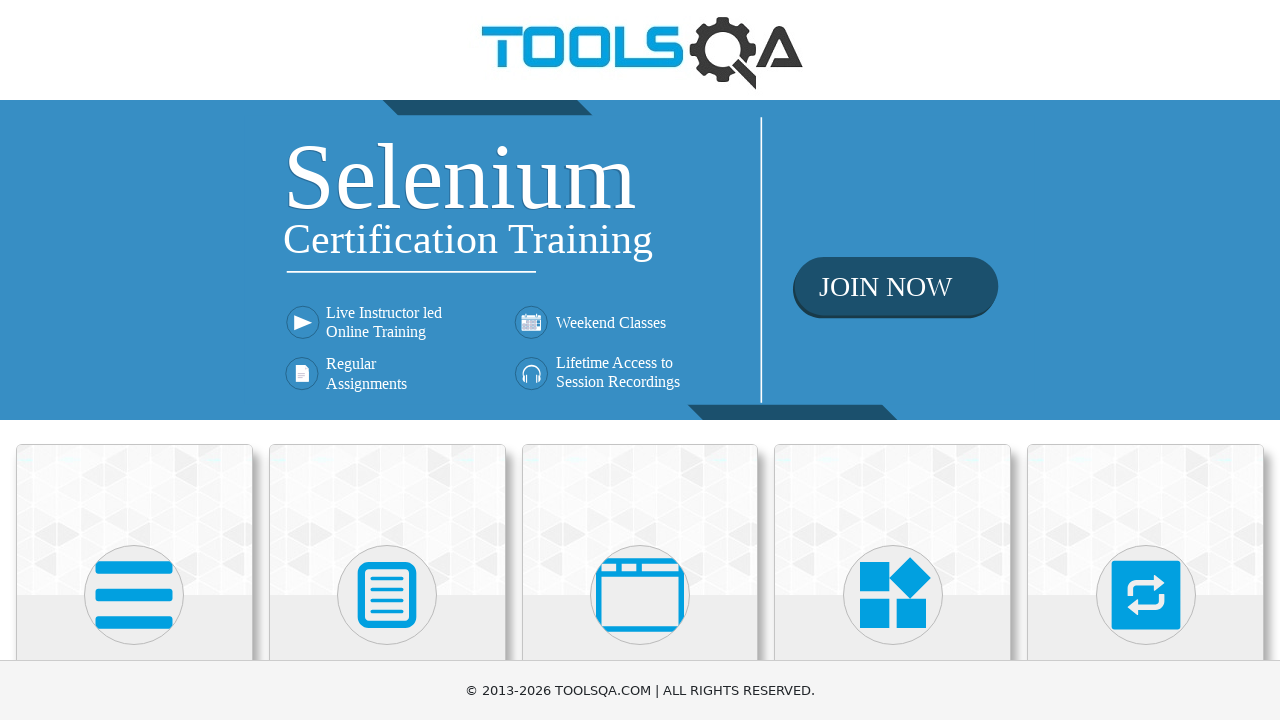

Clicked on Widgets card/option at (893, 360) on text=Widgets
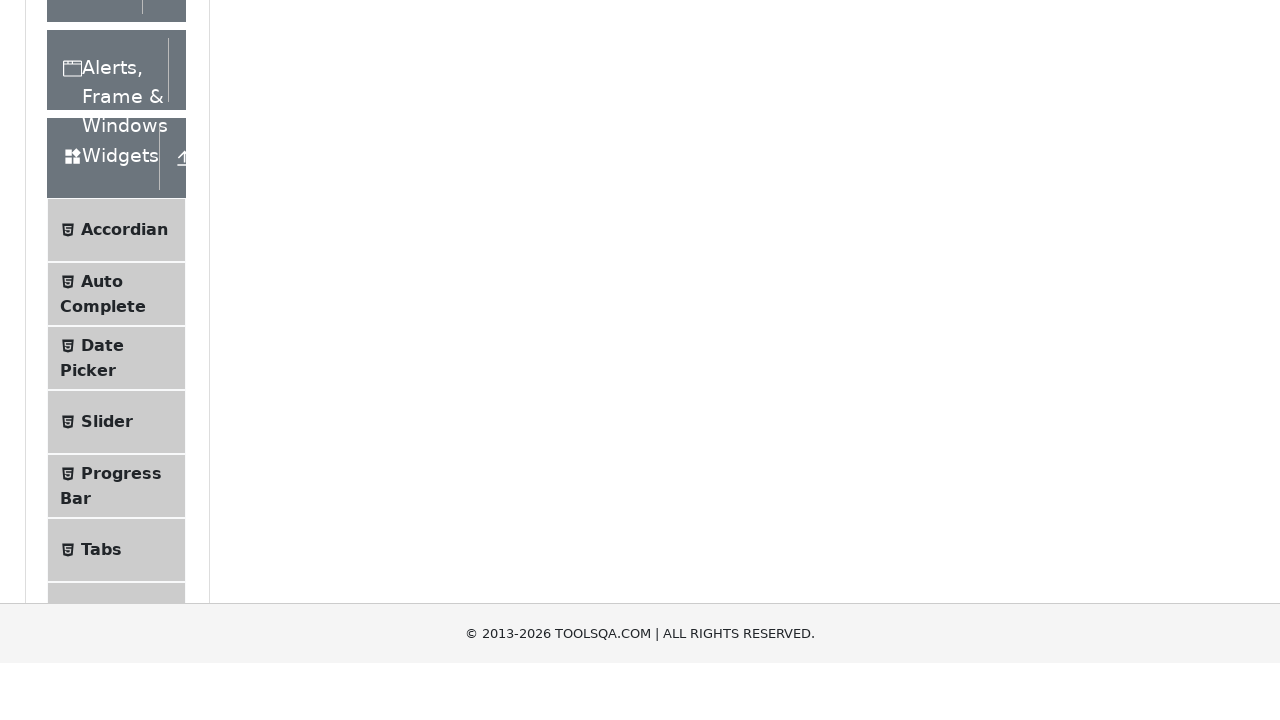

Waited for Date Picker option to appear in Widgets menu
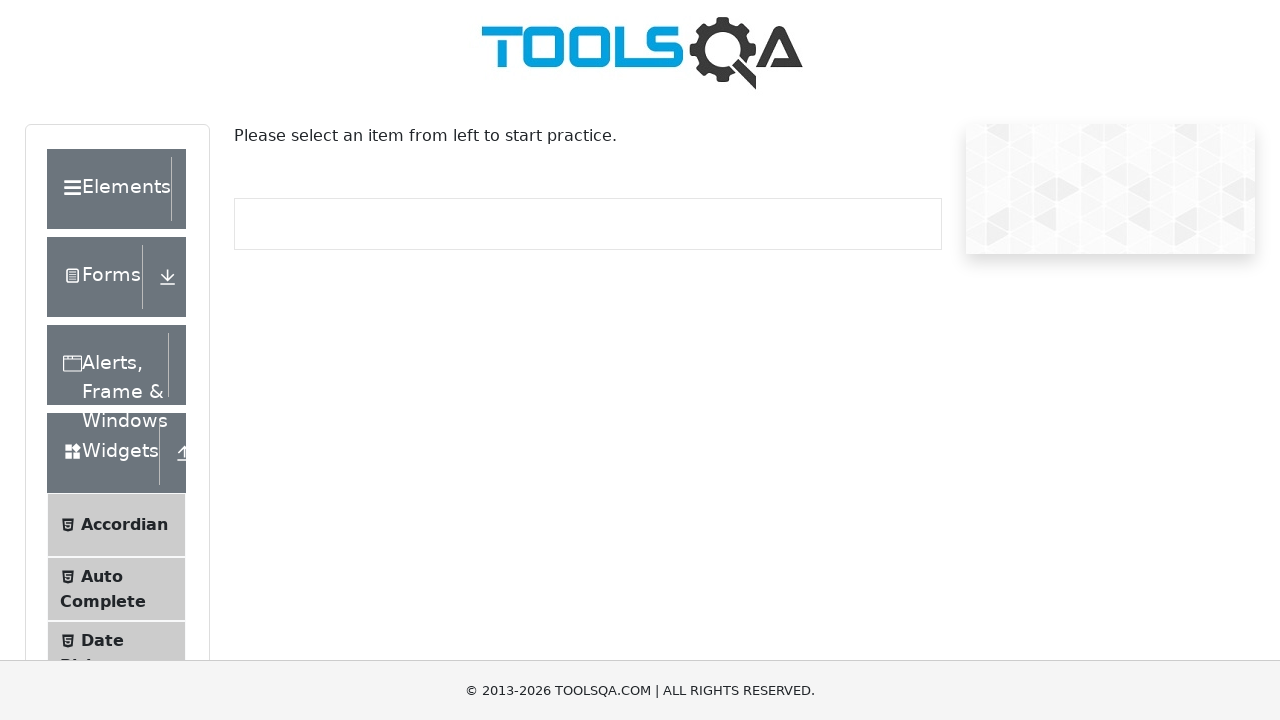

Clicked on Date Picker option at (102, 640) on text=Date Picker
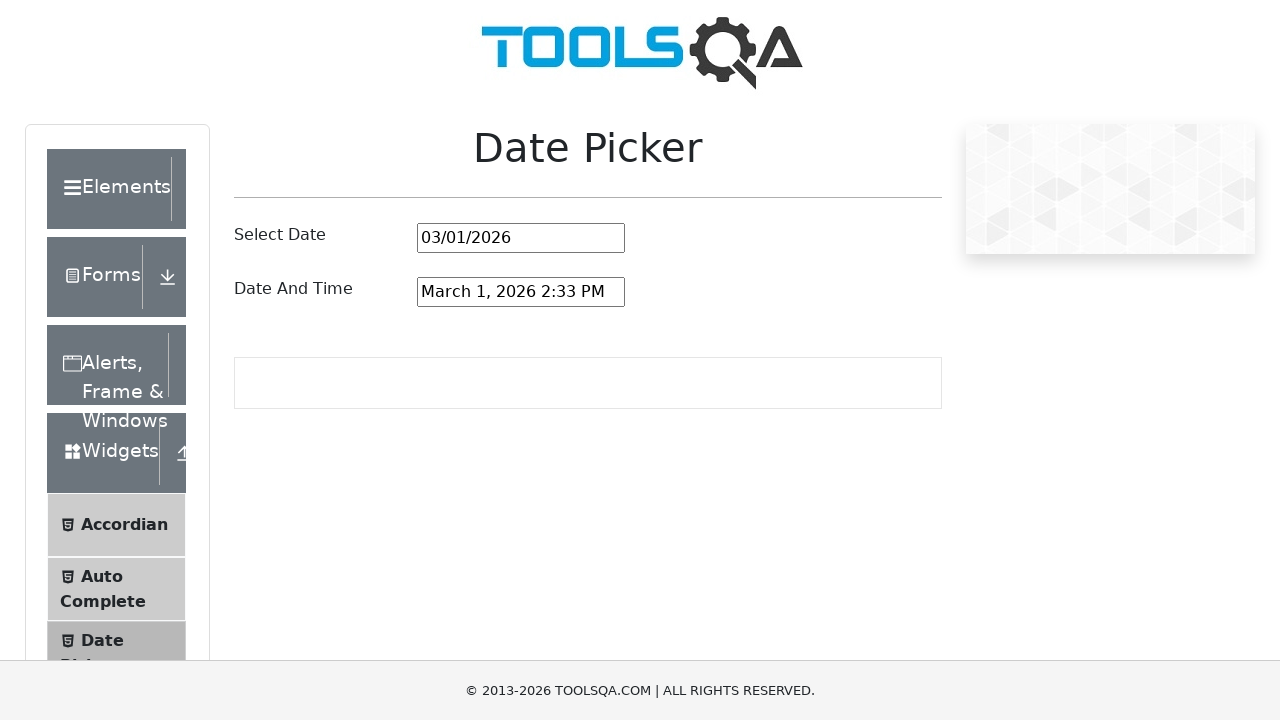

Date Picker page loaded successfully
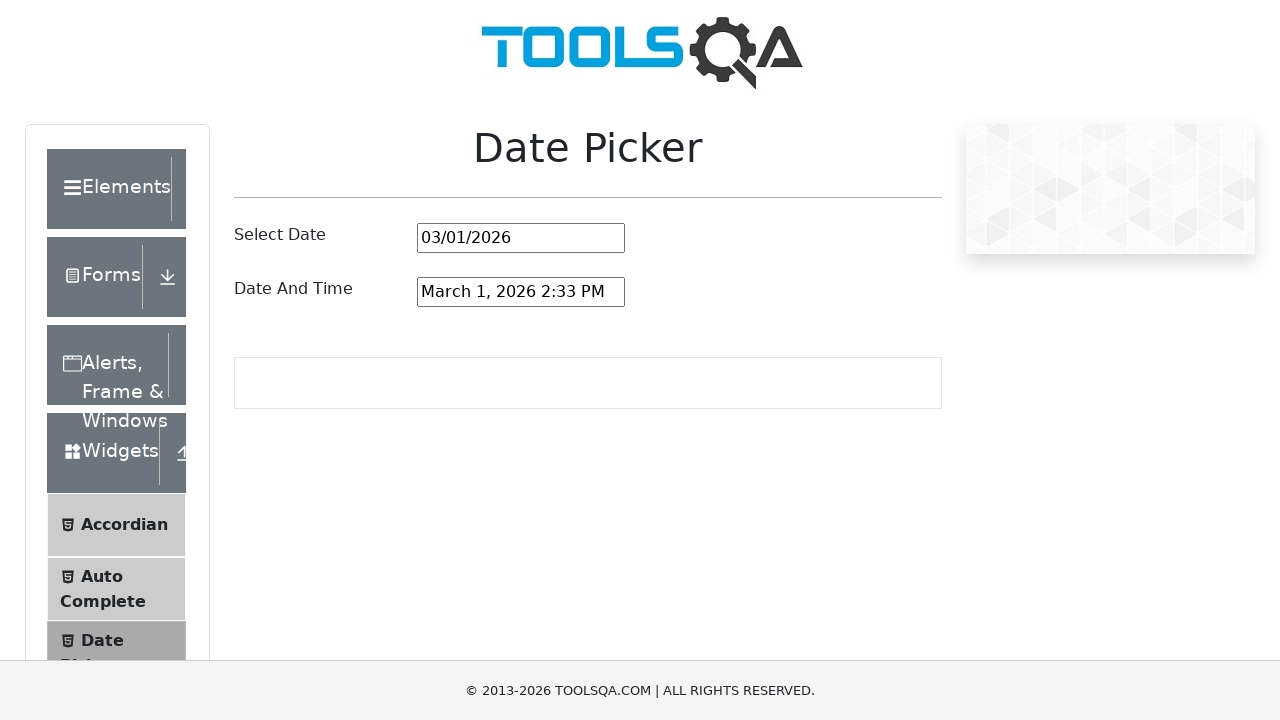

Clicked on Select Date input field to open date picker at (521, 238) on #datePickerMonthYearInput
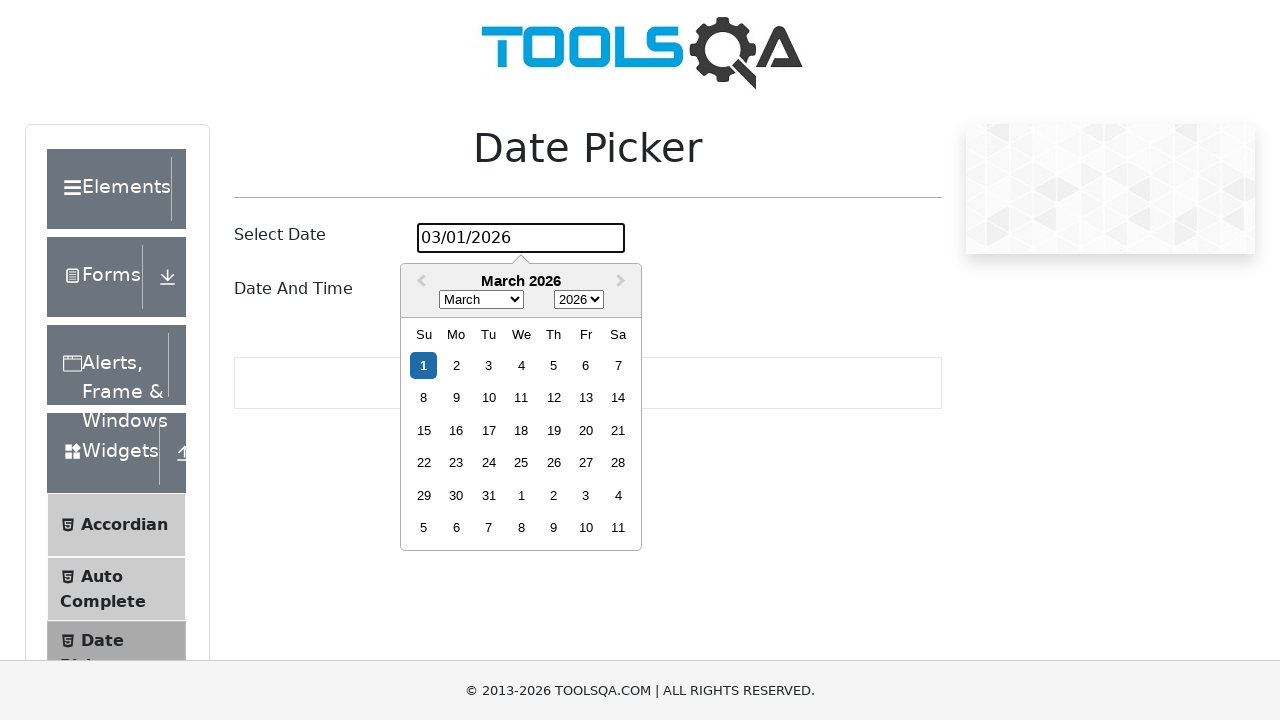

Date picker calendar appeared
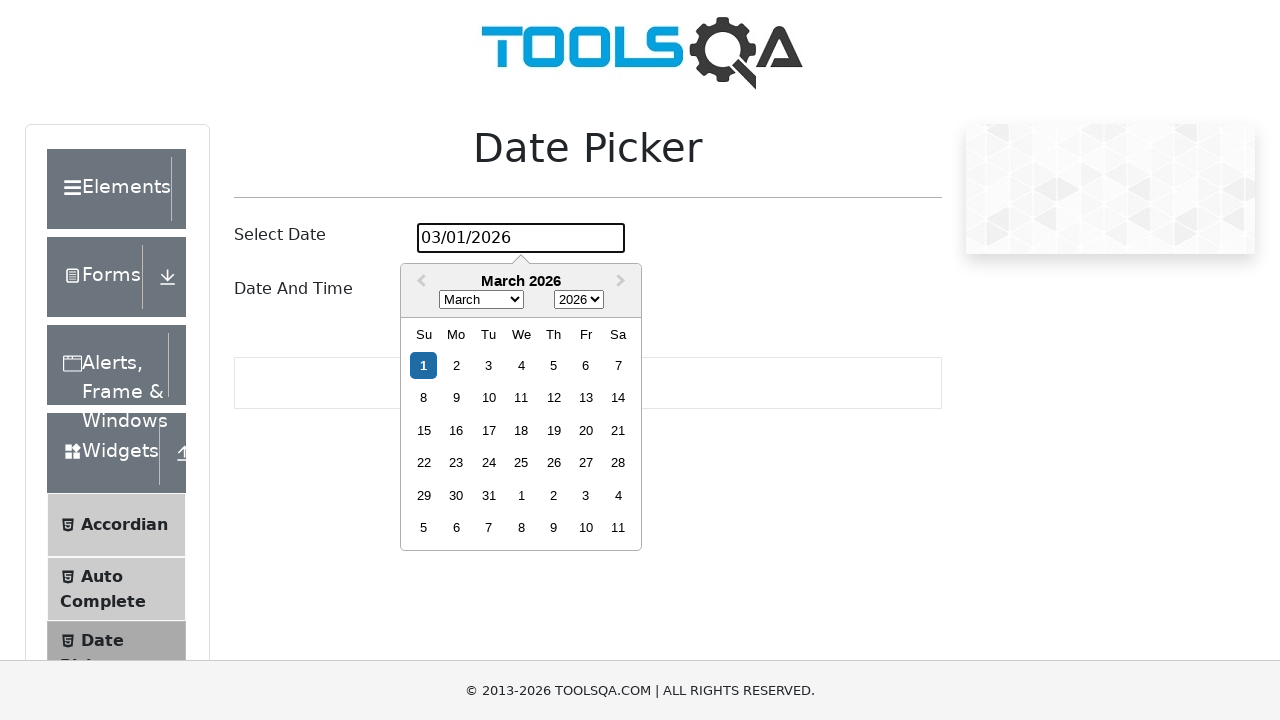

Selected day 15 from the date picker calendar at (424, 430) on .react-datepicker__day--015:not(.react-datepicker__day--outside-month)
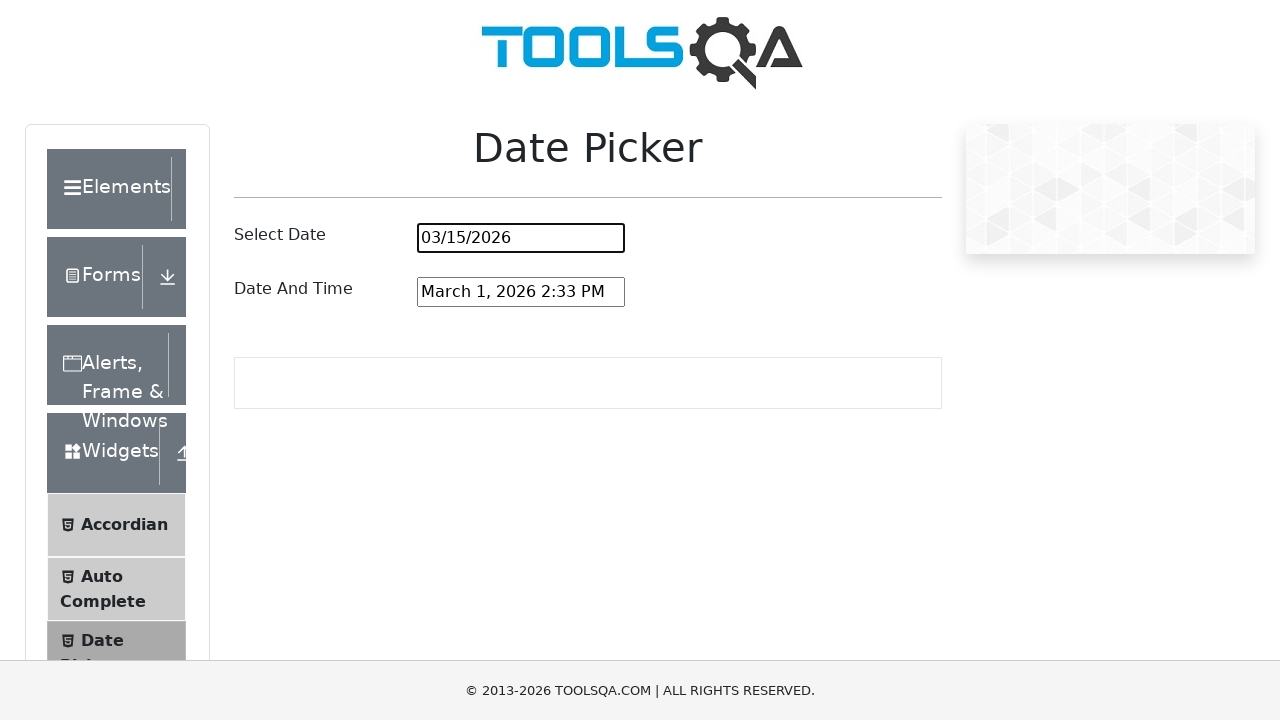

Clicked on Date and Time input field to open date-time picker at (521, 292) on #dateAndTimePickerInput
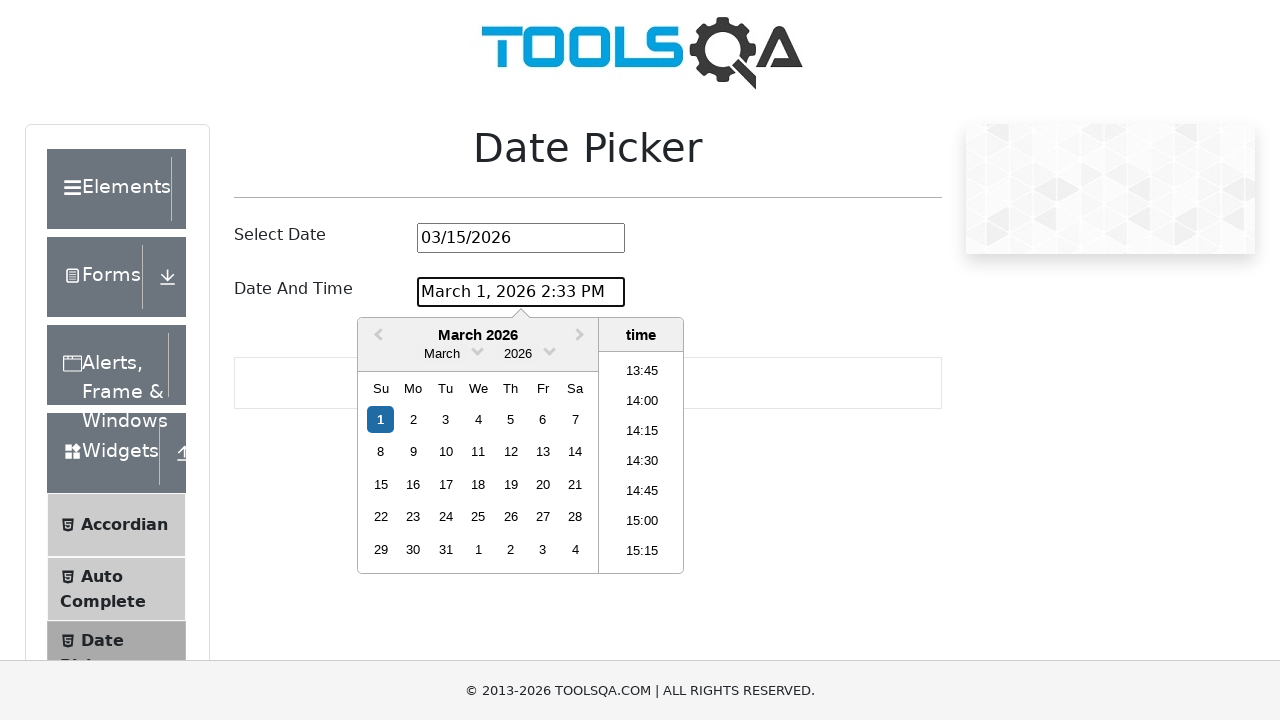

Date and time picker calendar appeared
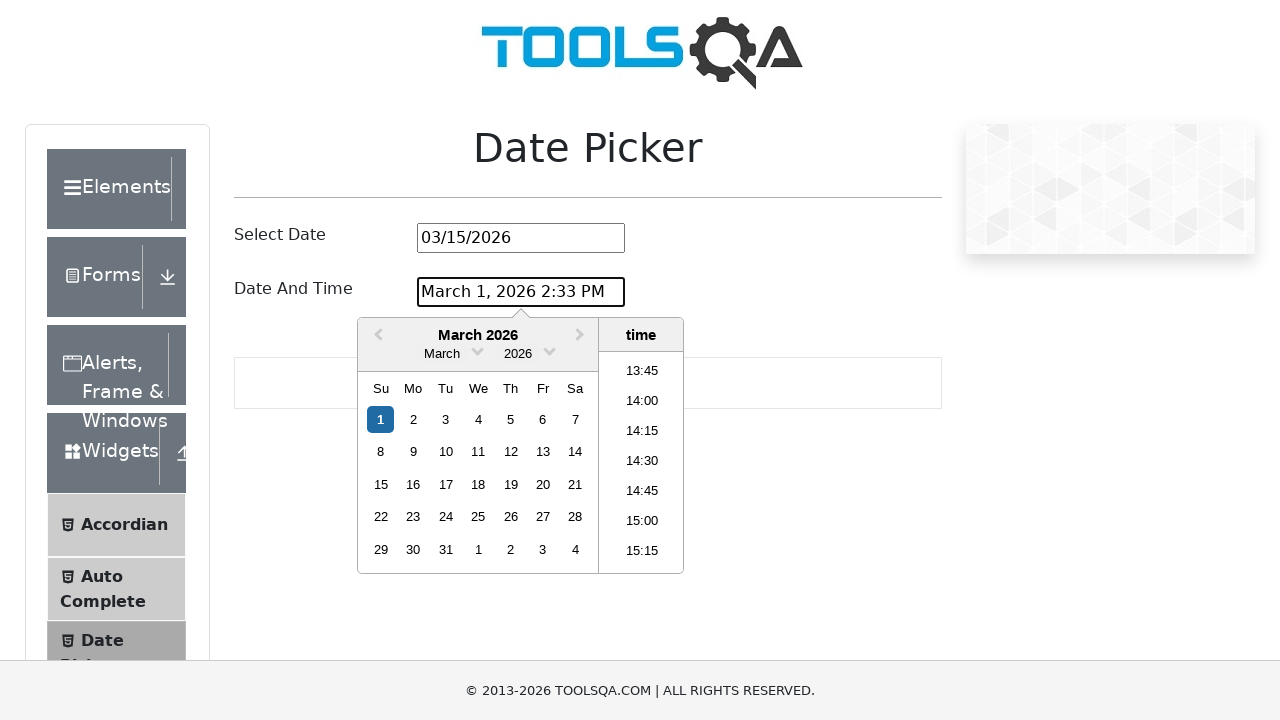

Selected day 20 from the date and time picker calendar at (543, 484) on .react-datepicker__day--020:not(.react-datepicker__day--outside-month)
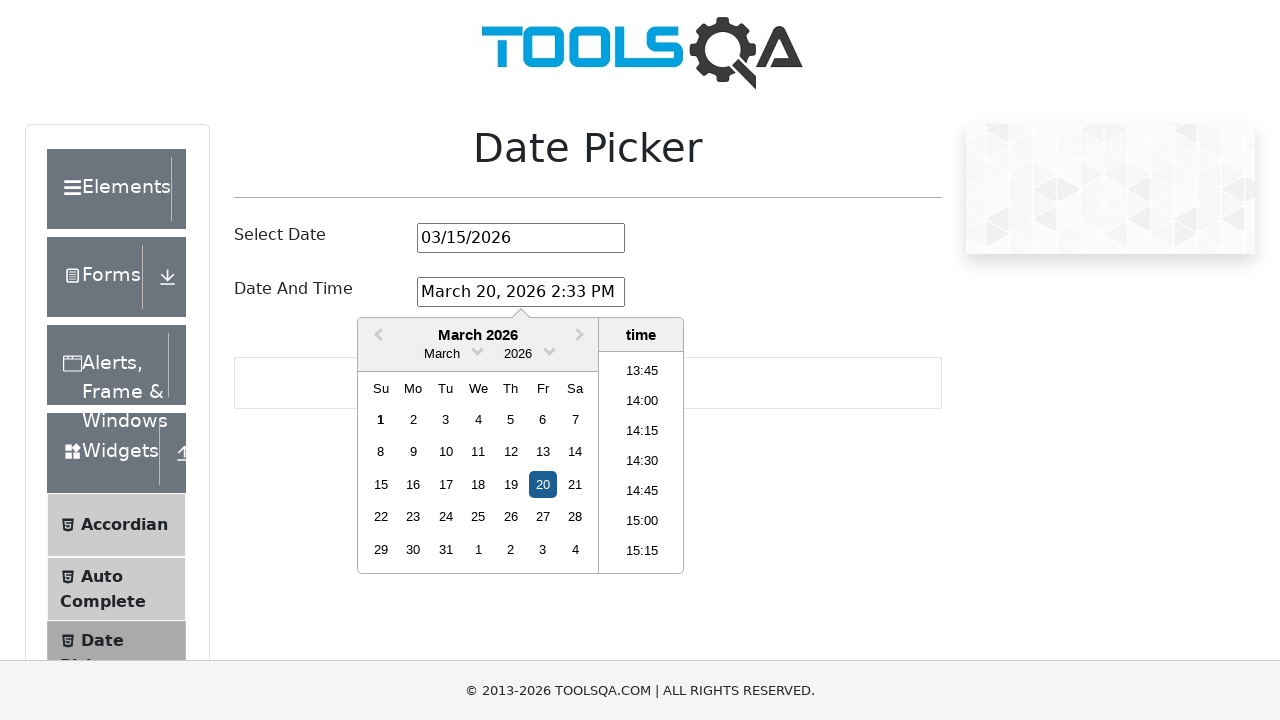

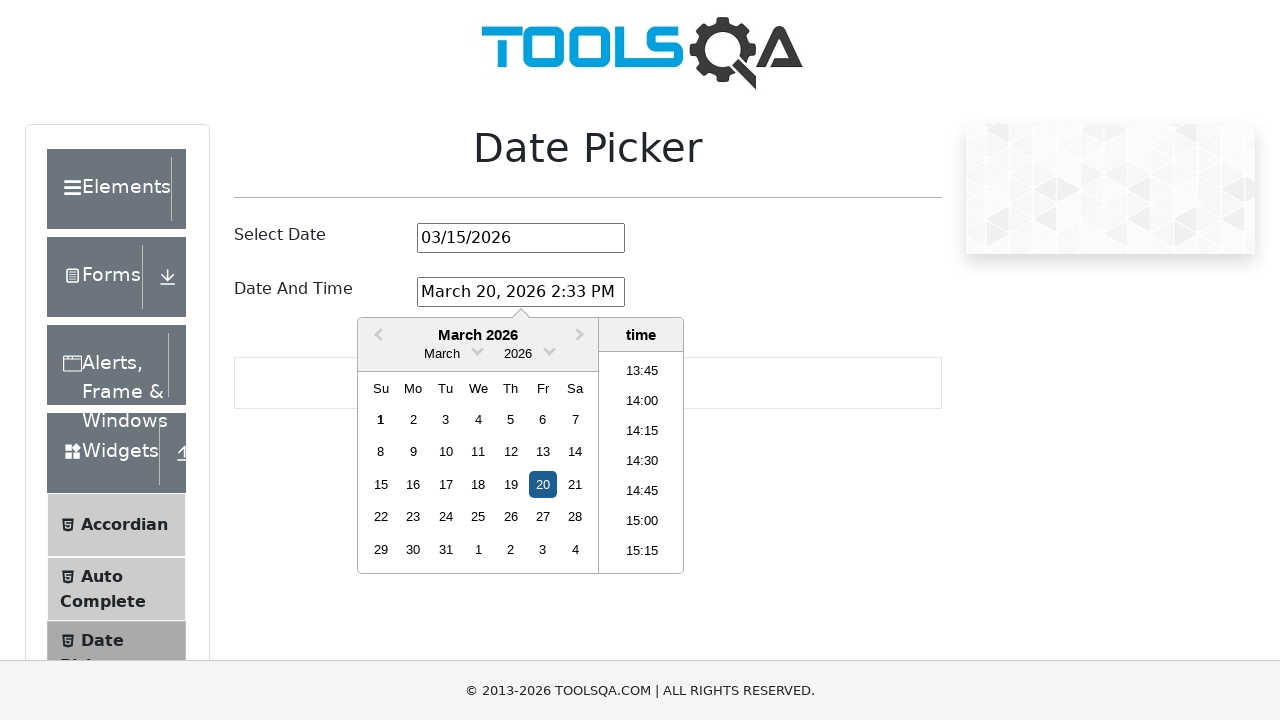